Tests the SVG download button by clicking it and waiting for download to initiate

Starting URL: https://openchecklist.github.io/

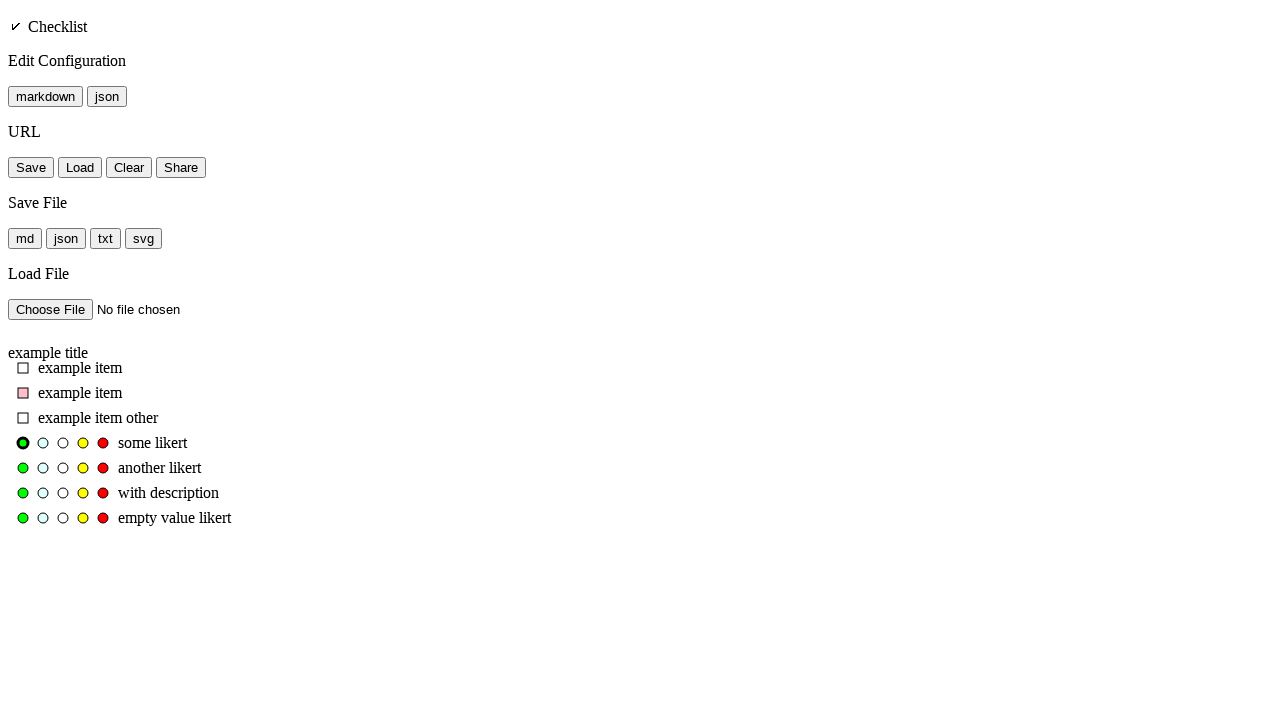

Waited for page to load with domcontentloaded state
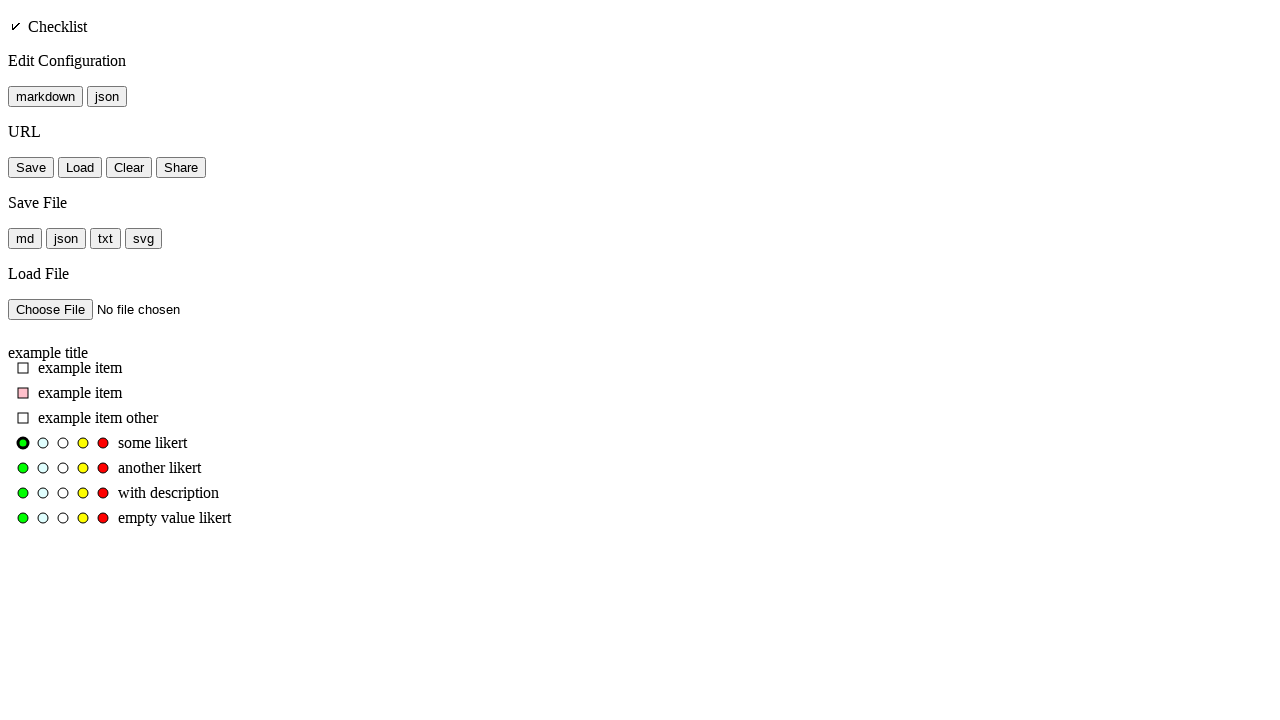

Clicked SVG download button at (144, 238) on #button_save_file_svg
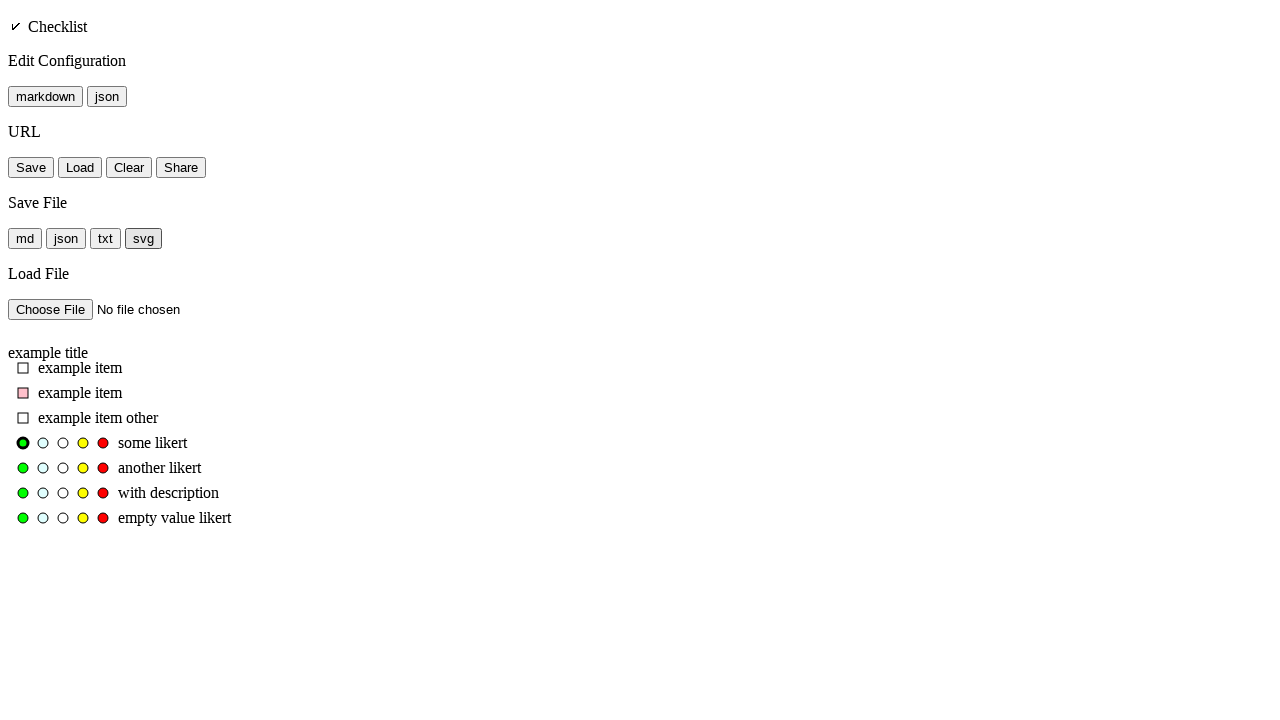

SVG download initiated and file object received
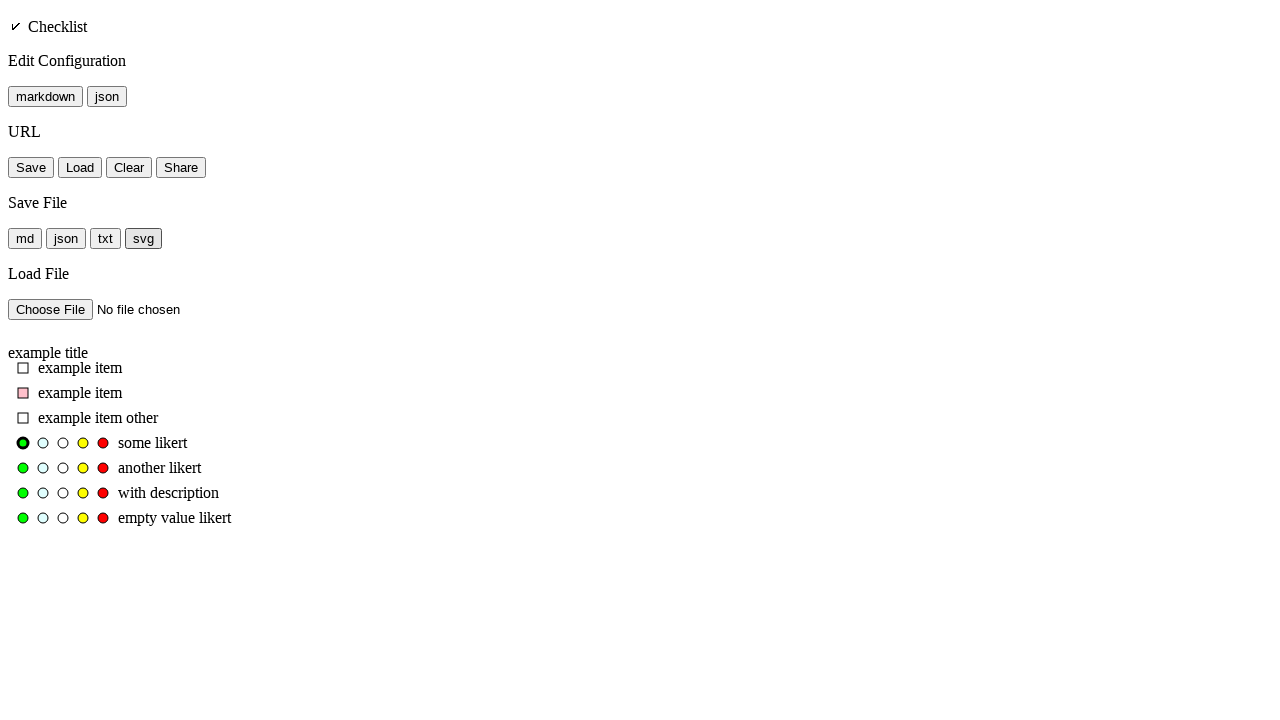

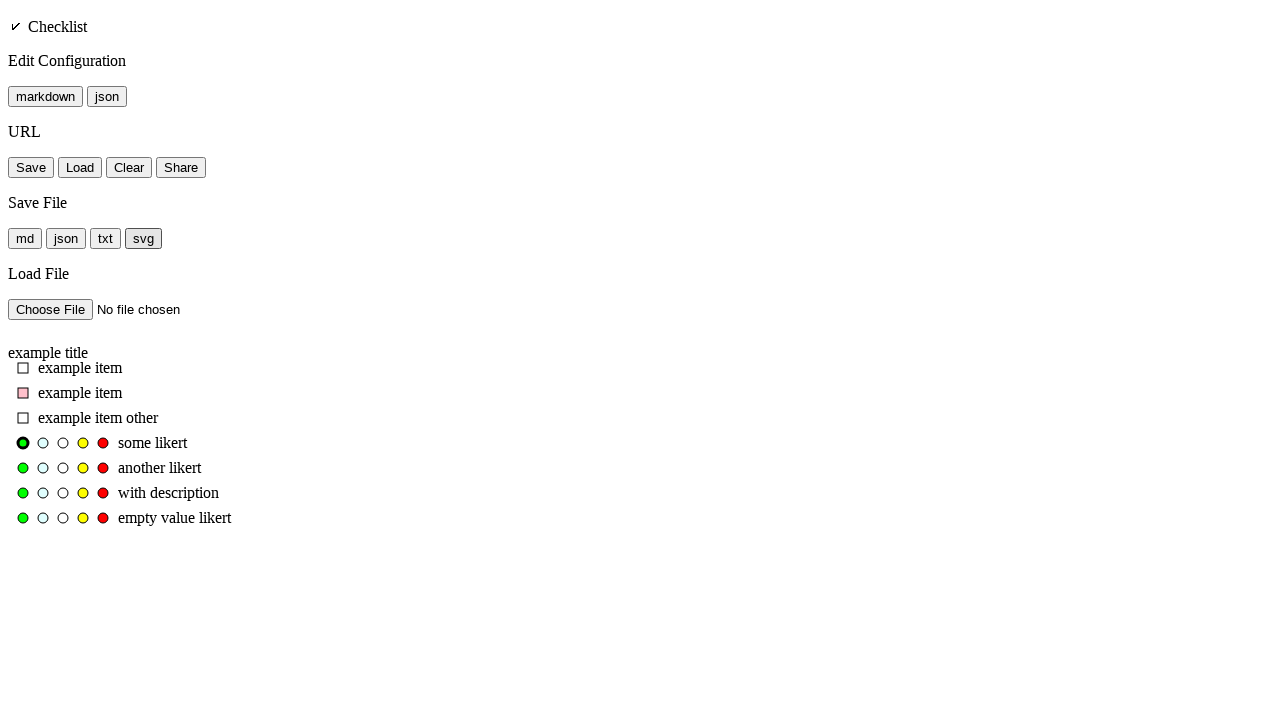